Tests first state - adds one element then deletes it, verifying the Delete button removes the element

Starting URL: https://the-internet.herokuapp.com/add_remove_elements/

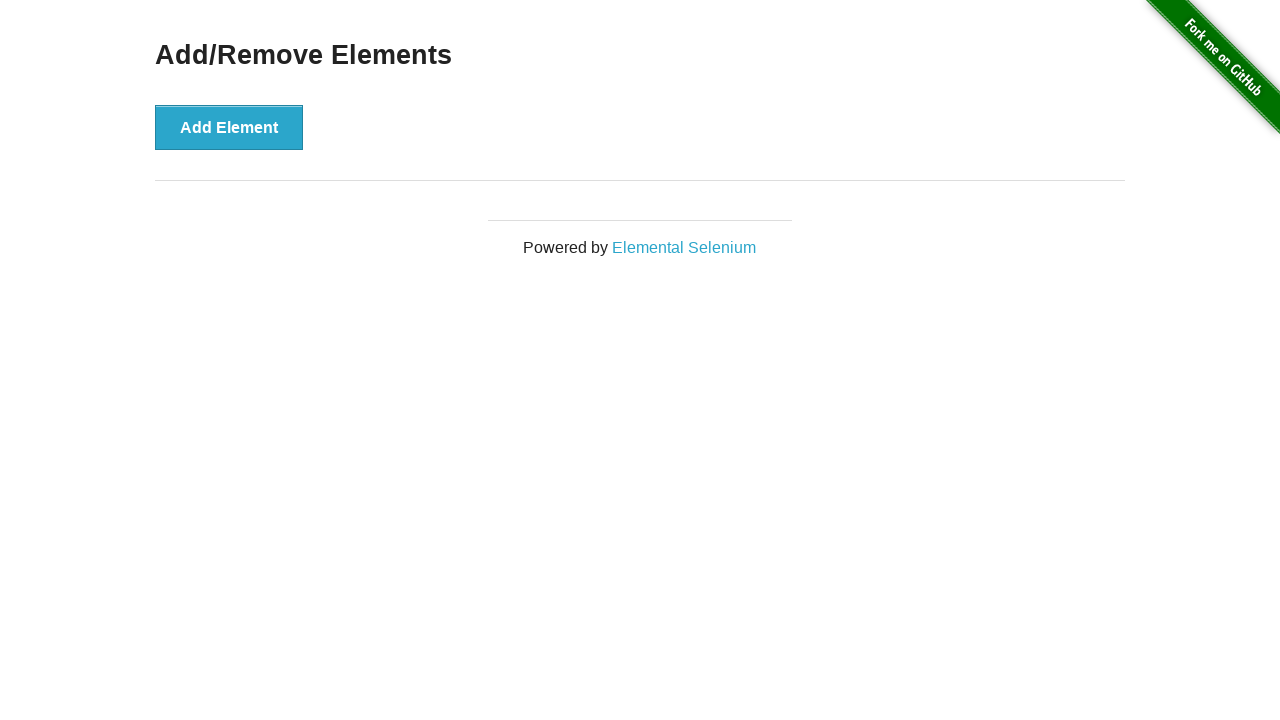

Clicked Add Element button at (229, 127) on button[onclick='addElement()']
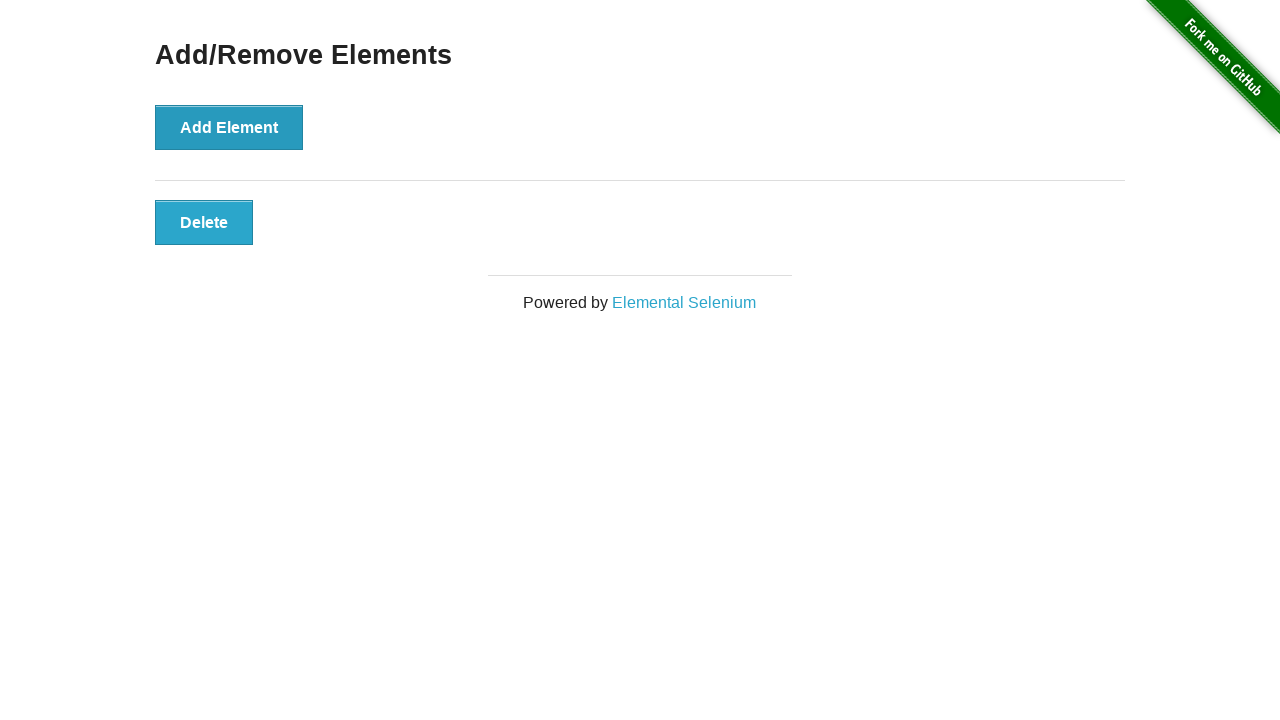

New element appeared with Delete button
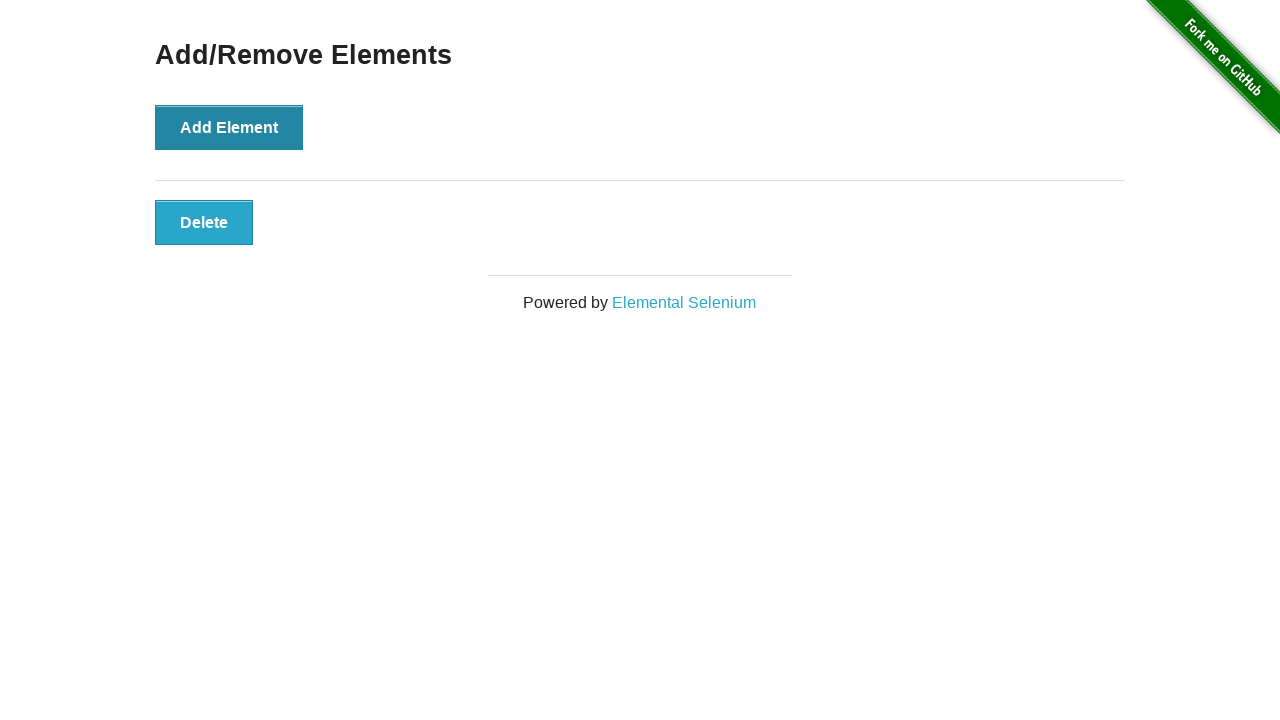

Verified one Delete button is present
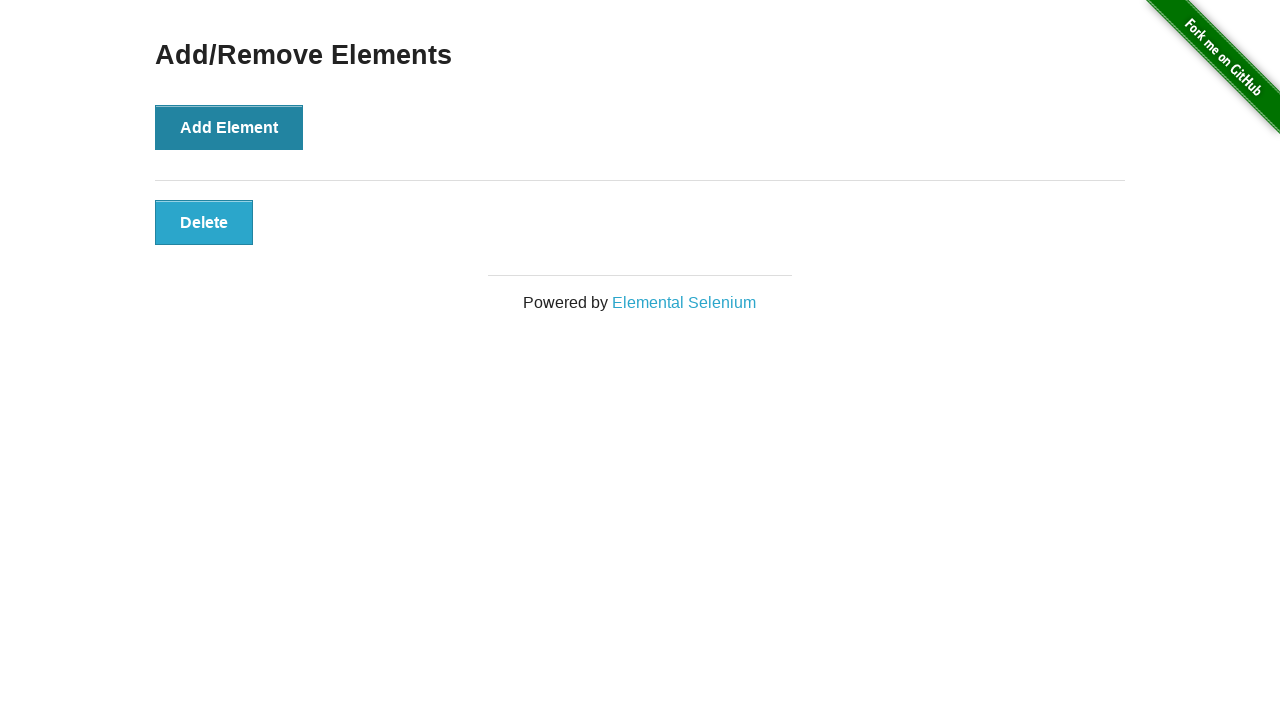

Clicked Delete button to remove element at (204, 222) on .added-manually
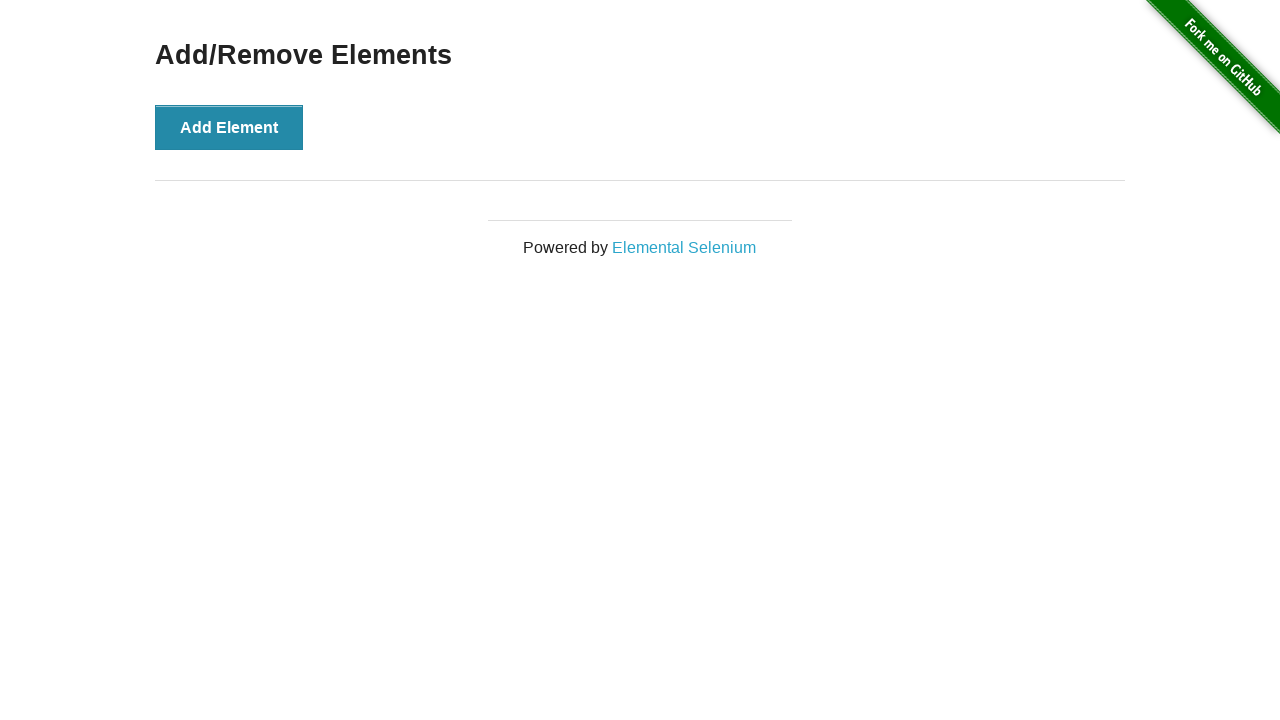

Verified element was successfully deleted
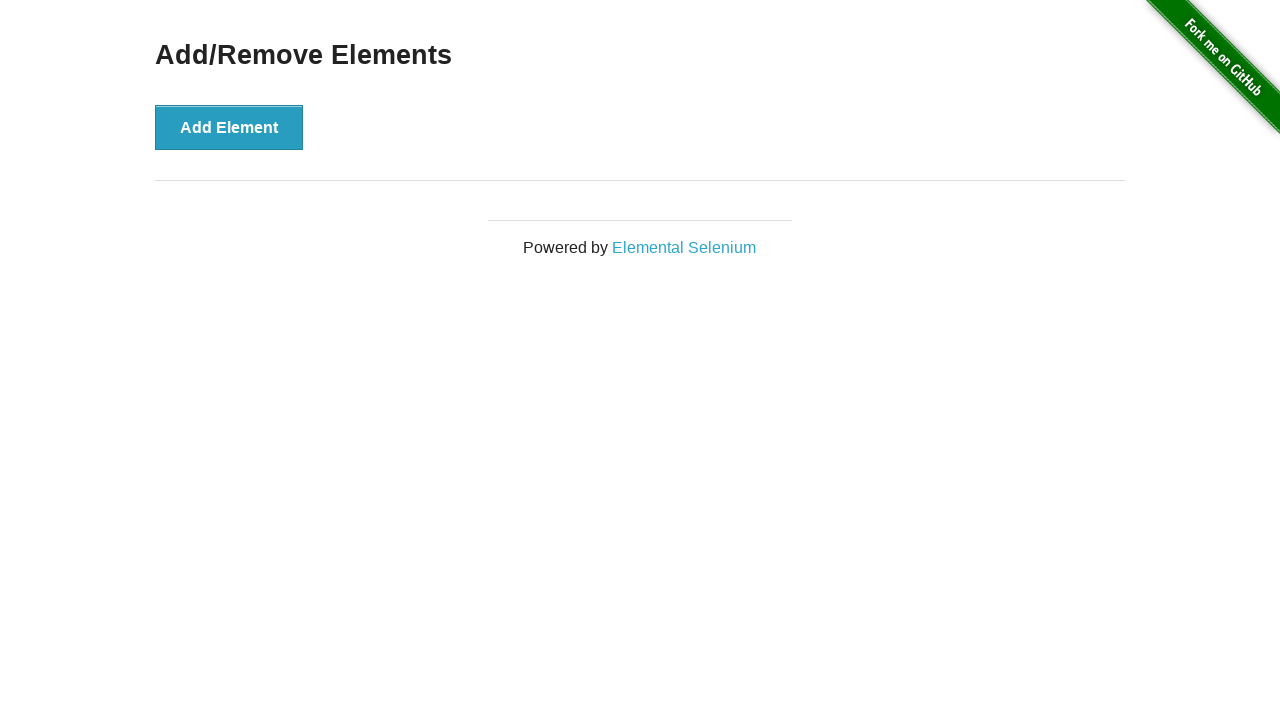

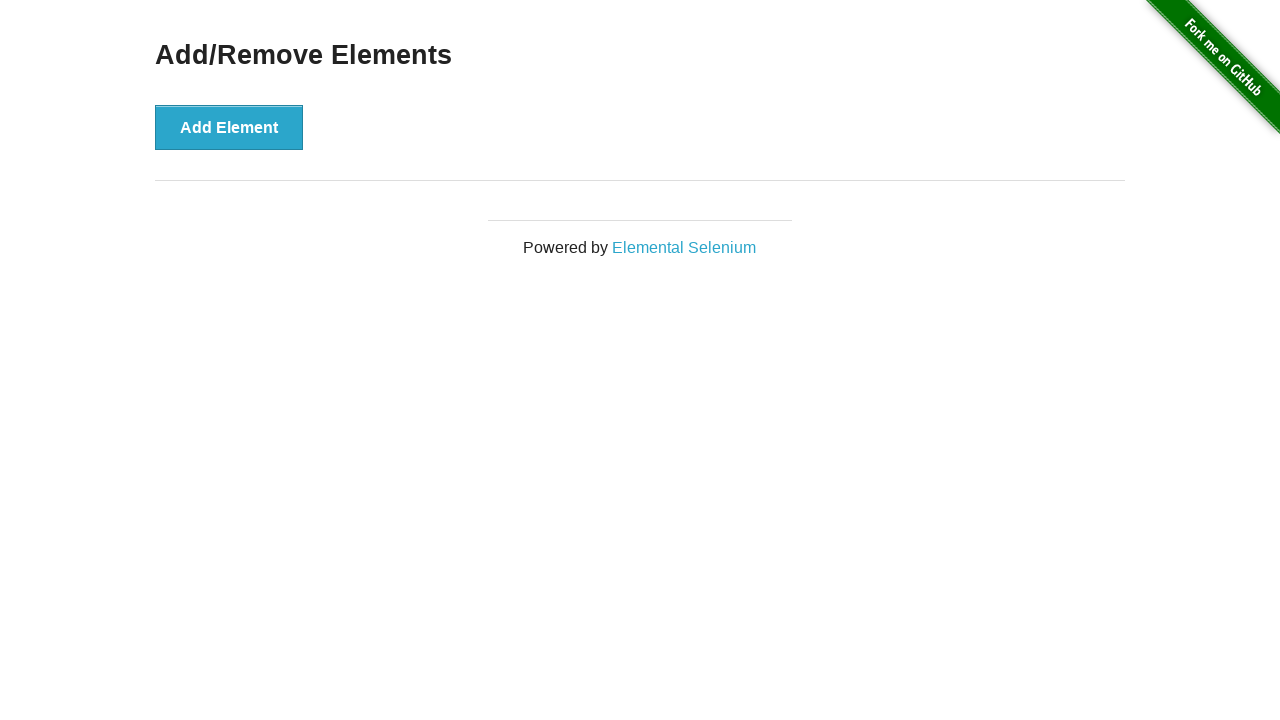